Tests browser navigation, window handling, and form interaction by navigating between pages, opening new tabs, switching windows, and filling form fields

Starting URL: https://www.mycontactform.com

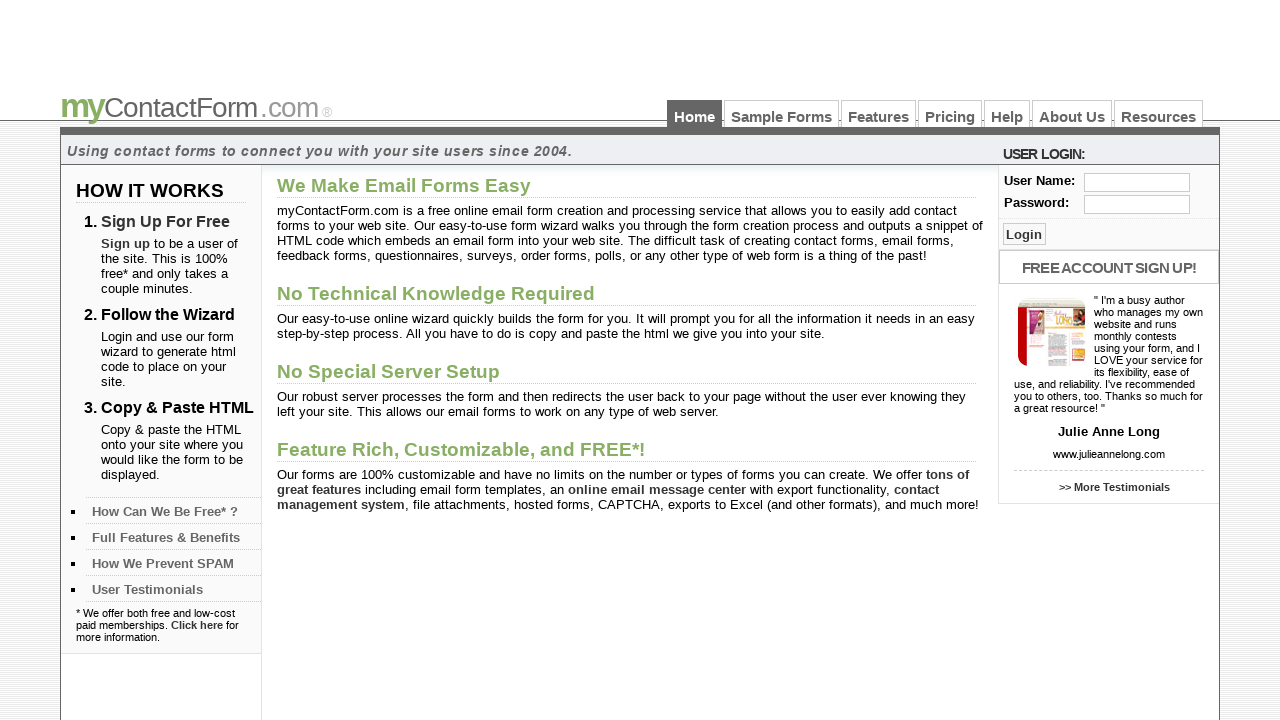

Retrieved current URL from page
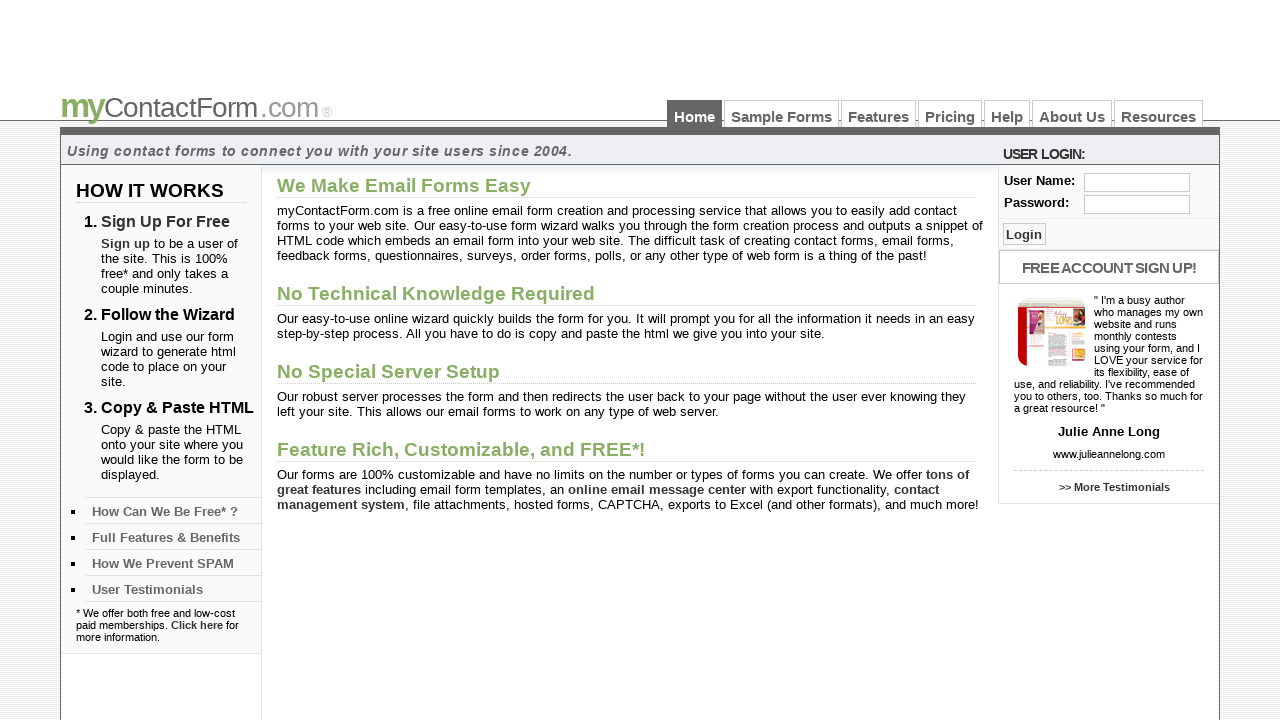

Retrieved page title
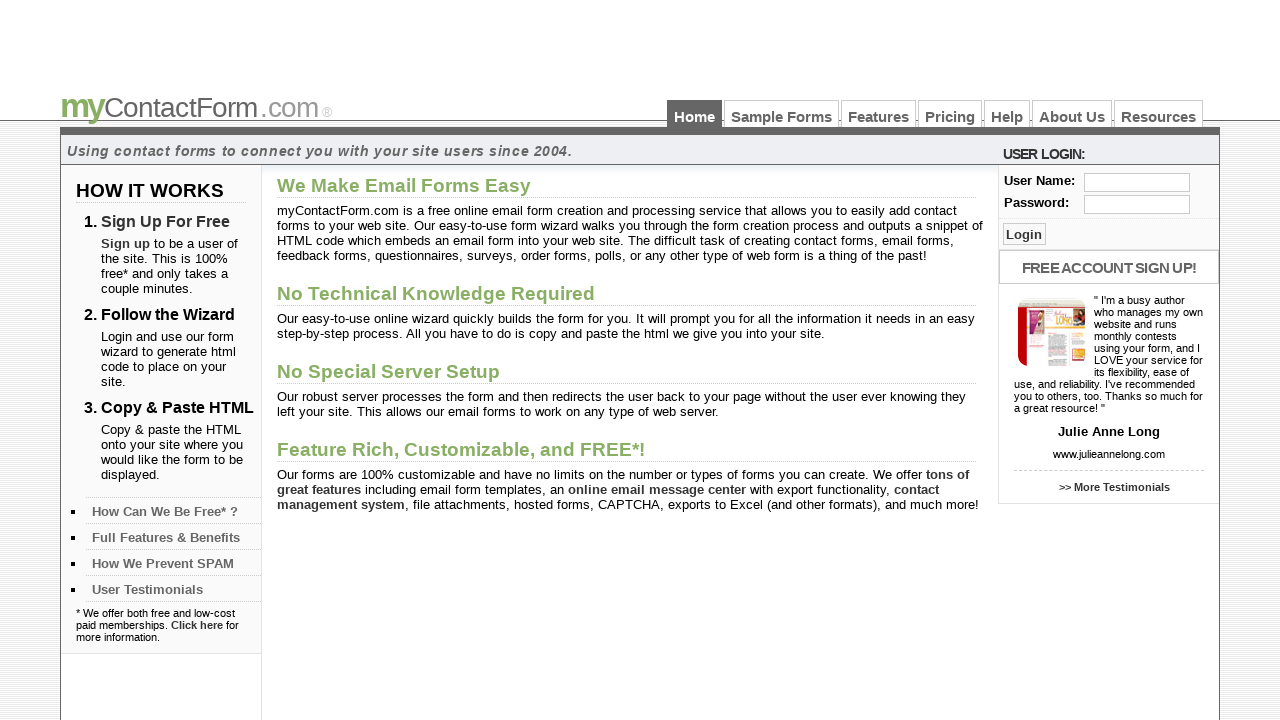

Navigated to samples page
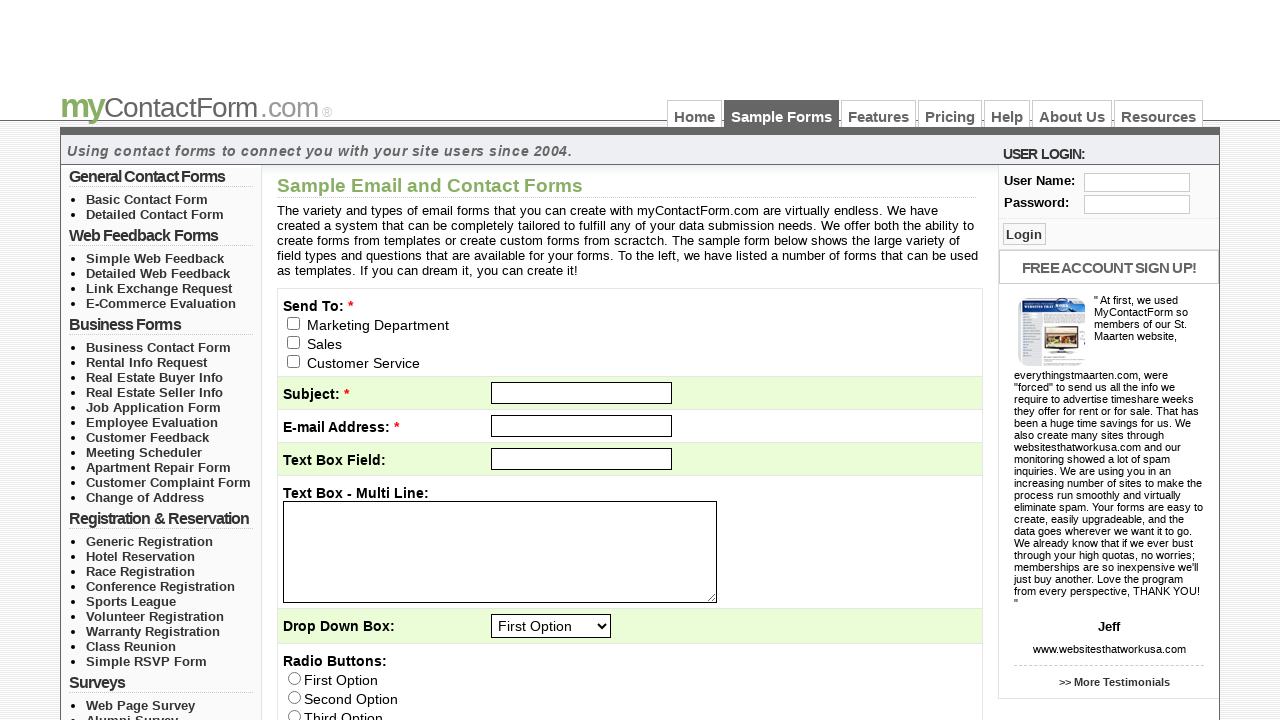

Navigated back to previous page
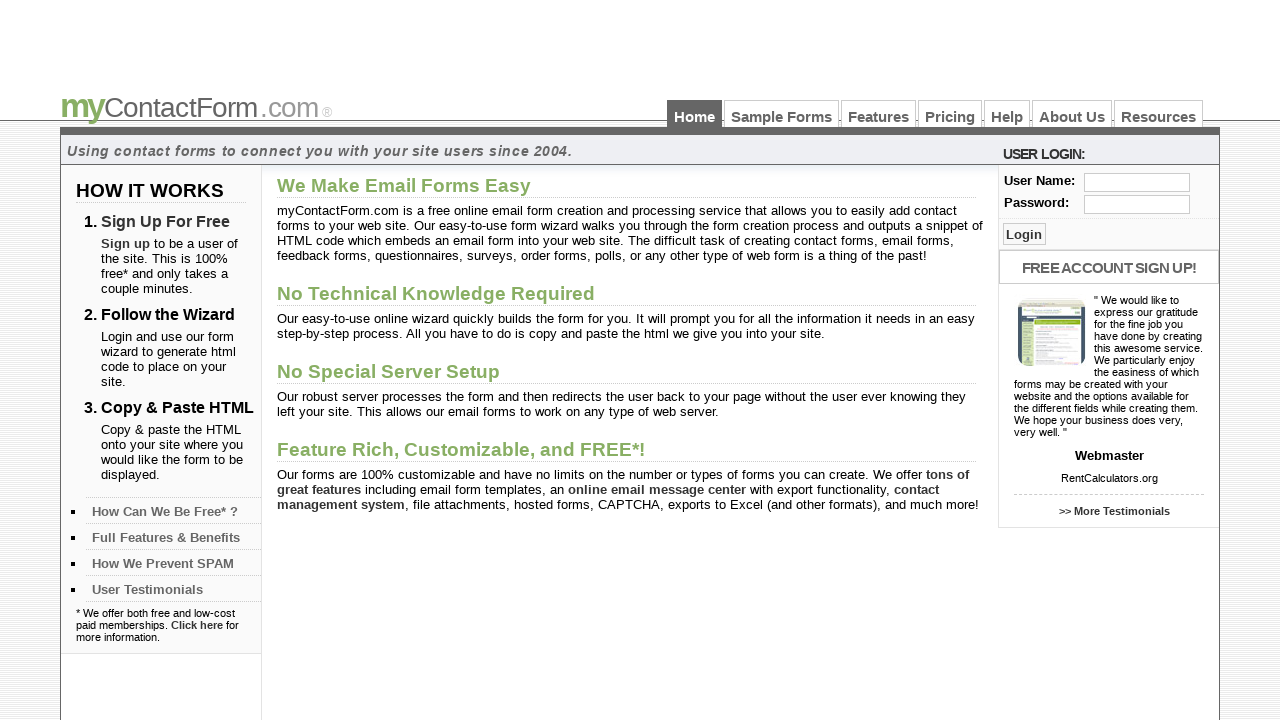

Reloaded current page
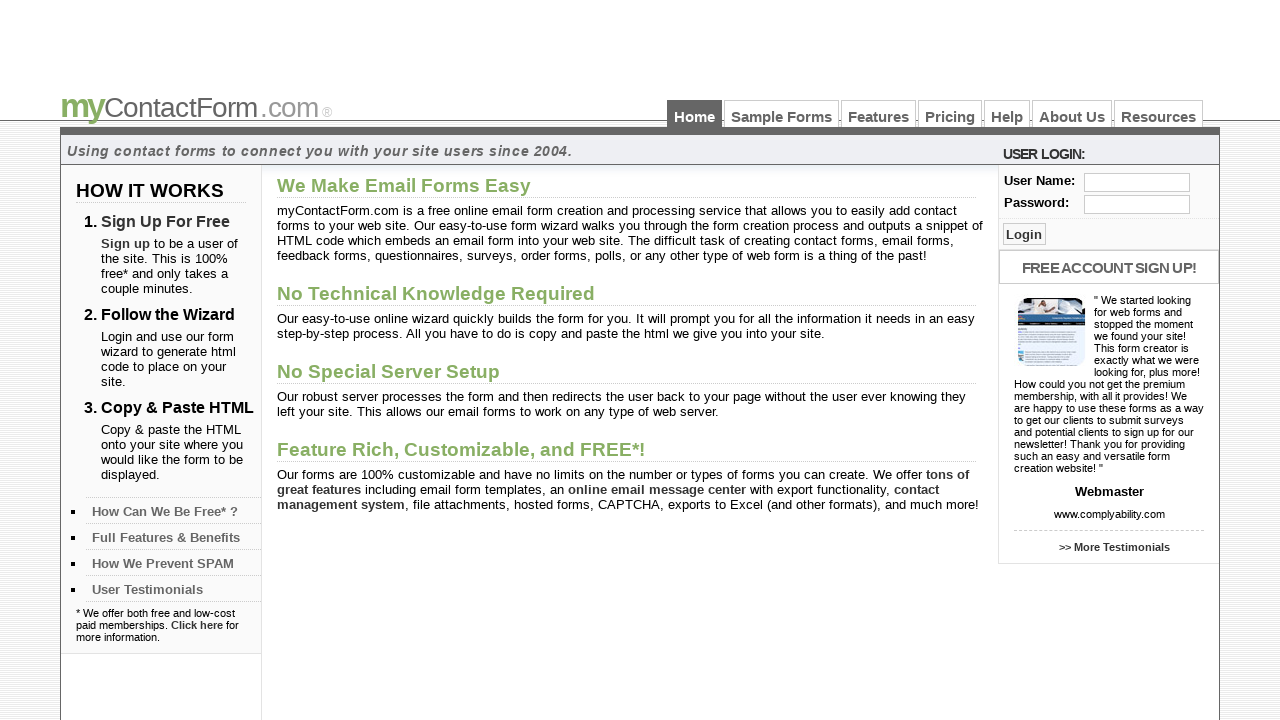

Opened 'About Us' link in new tab using Ctrl+Click at (1072, 114) on text=About Us
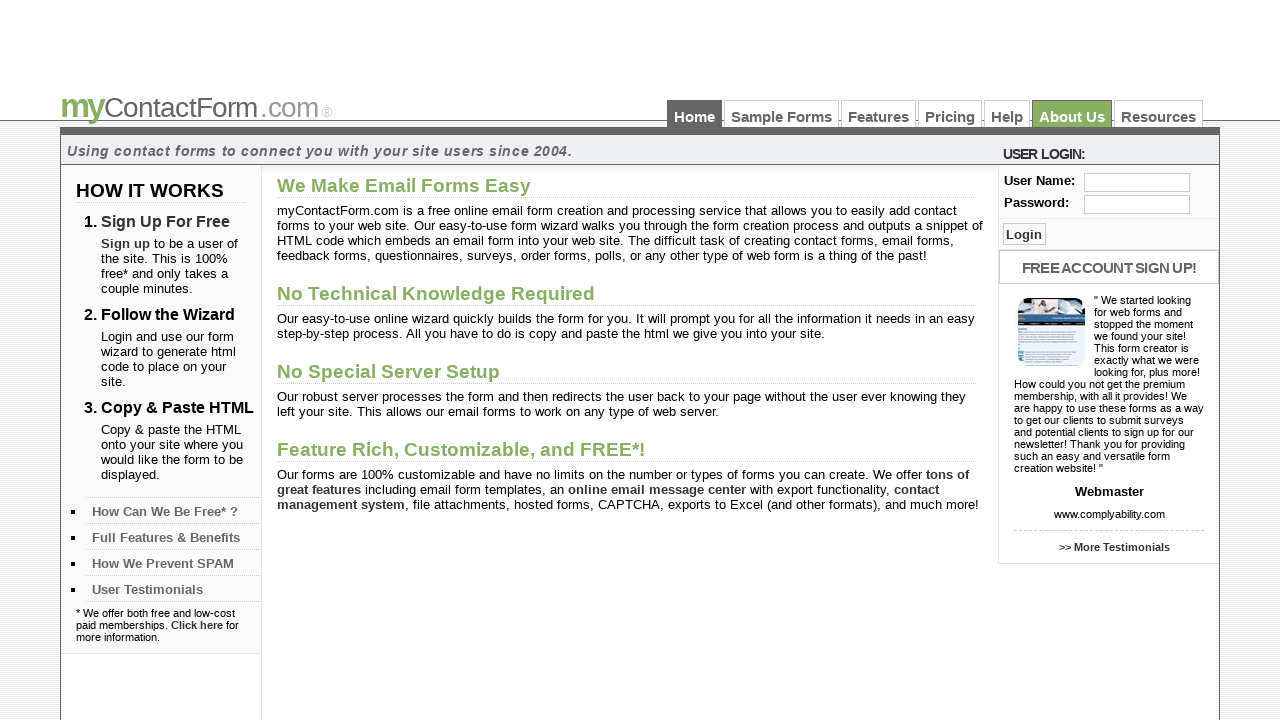

Retrieved all open pages/tabs
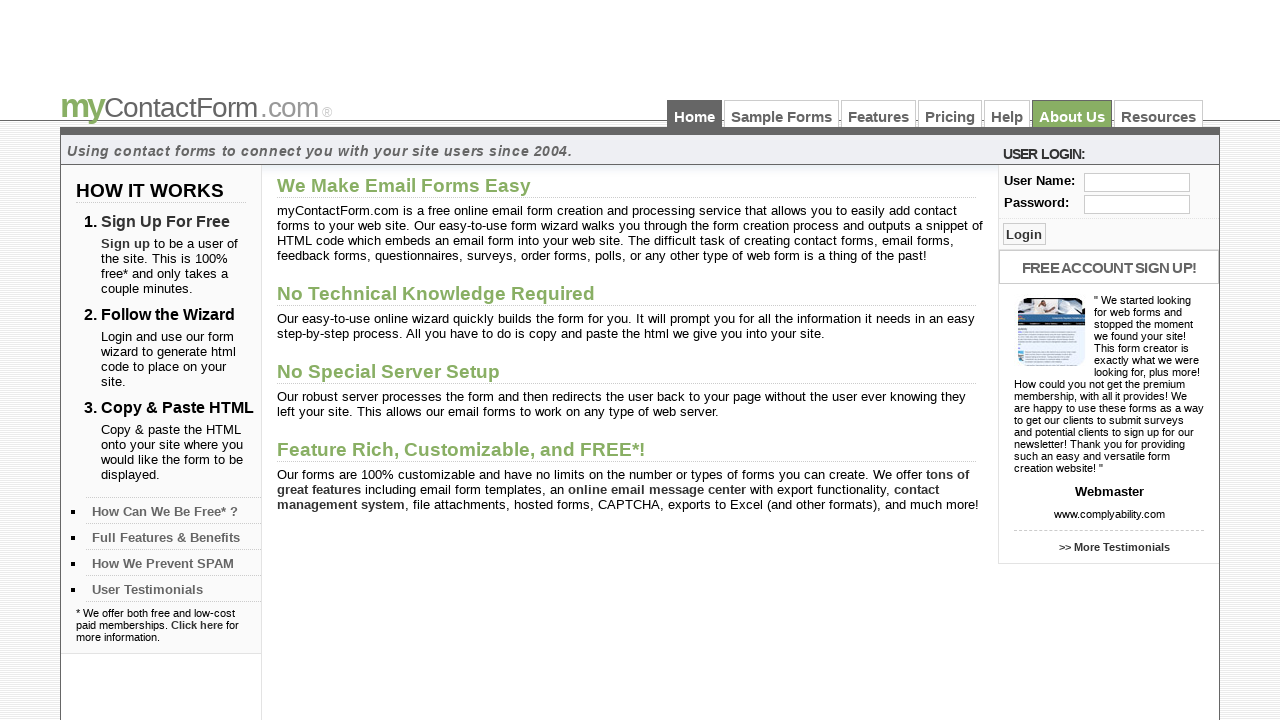

Switched to new tab and brought it to front
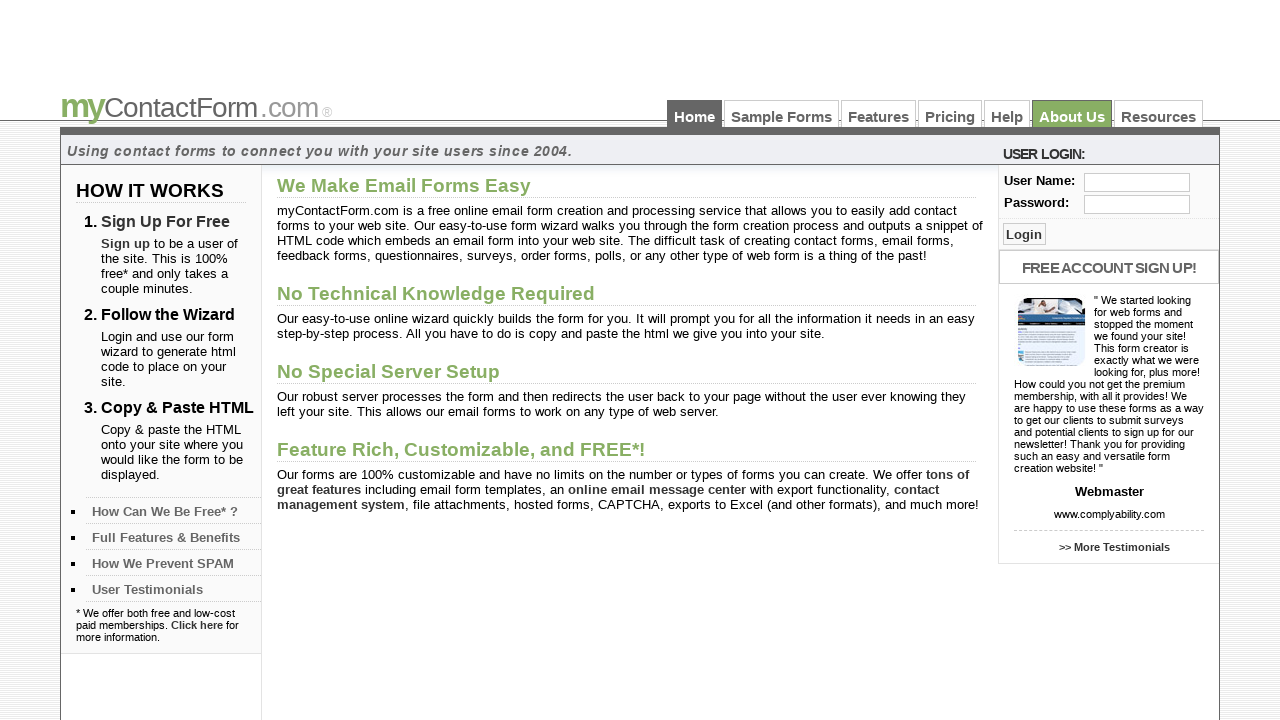

Filled email field with 'qatestuser@gmail.com' in new tab on #email
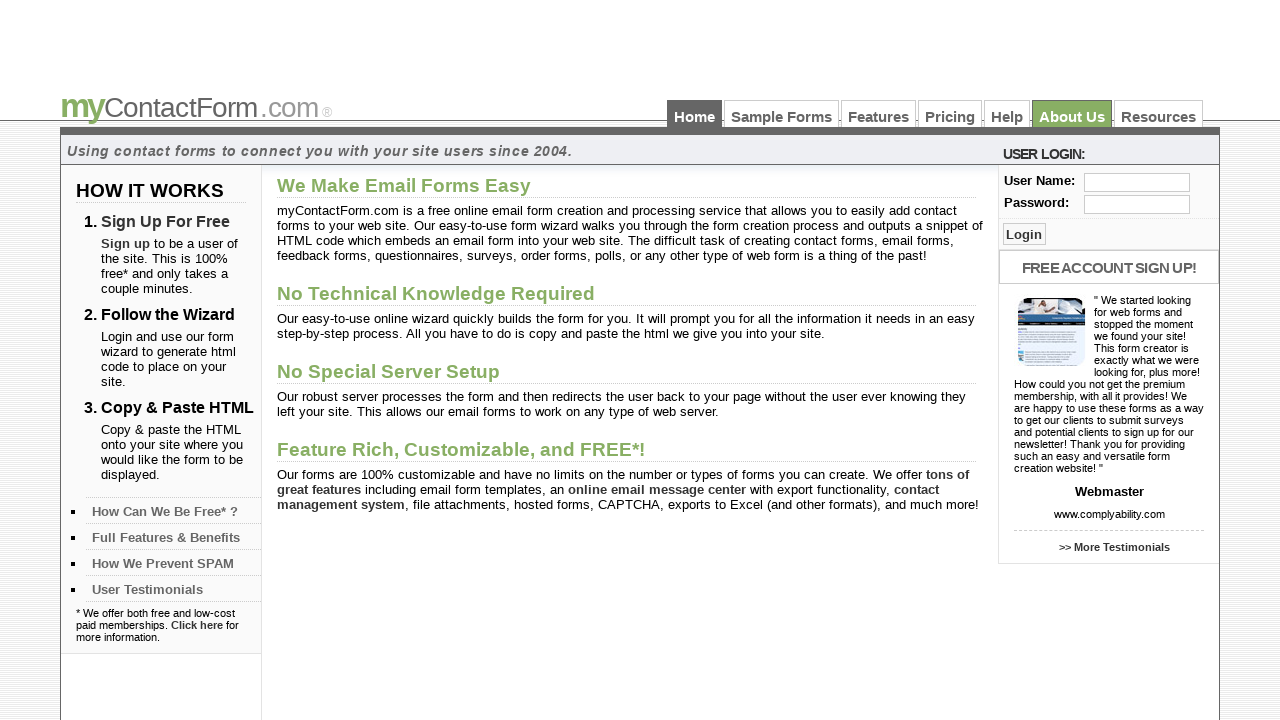

Closed new tab
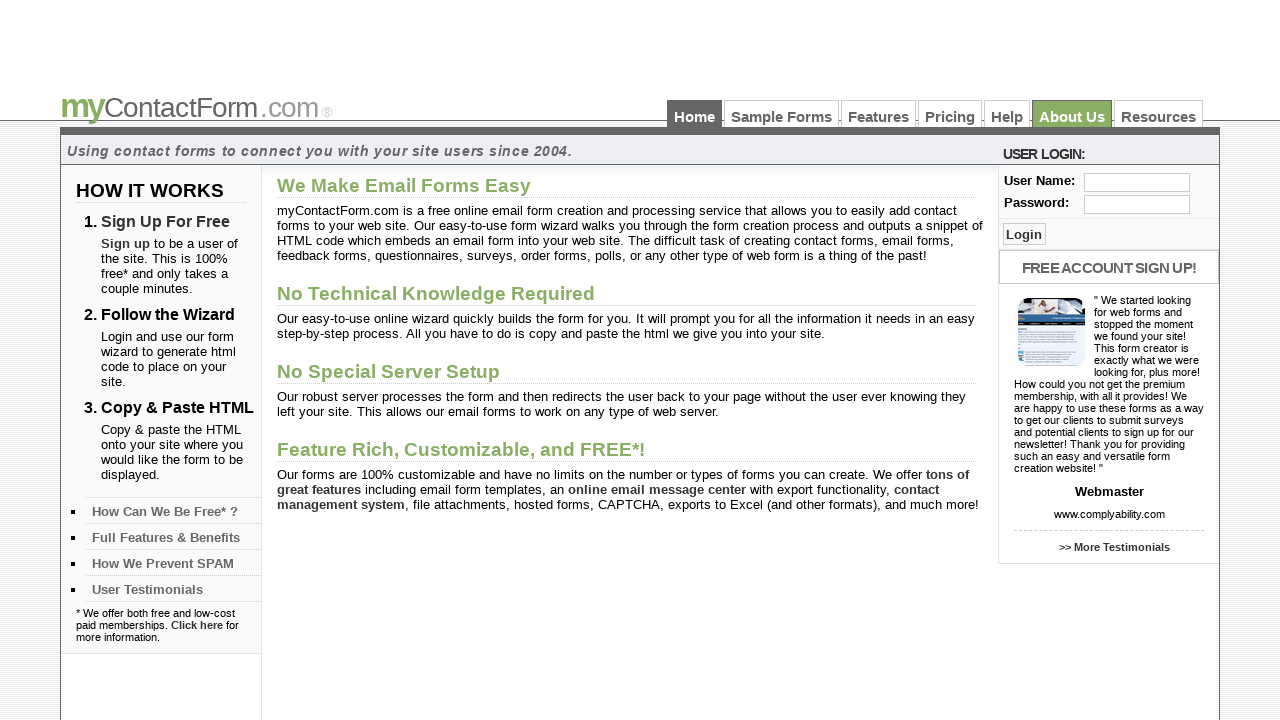

Filled username field with 'testuser' in main window on #user
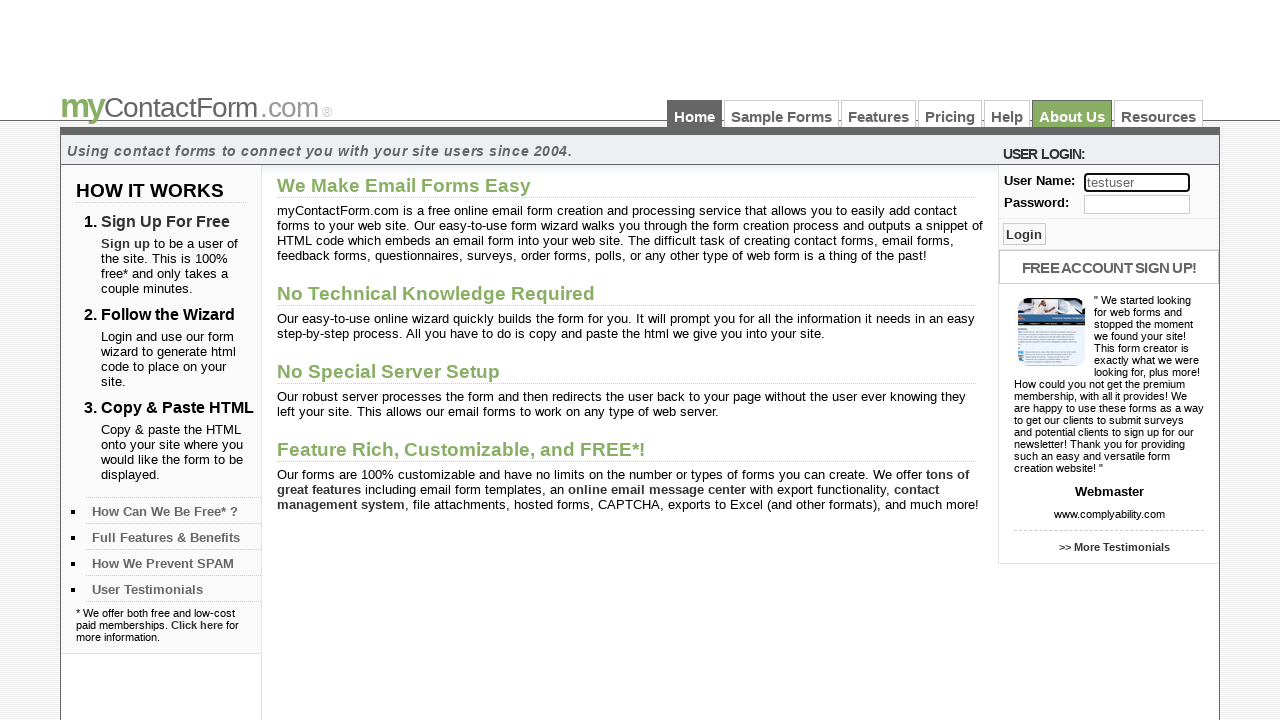

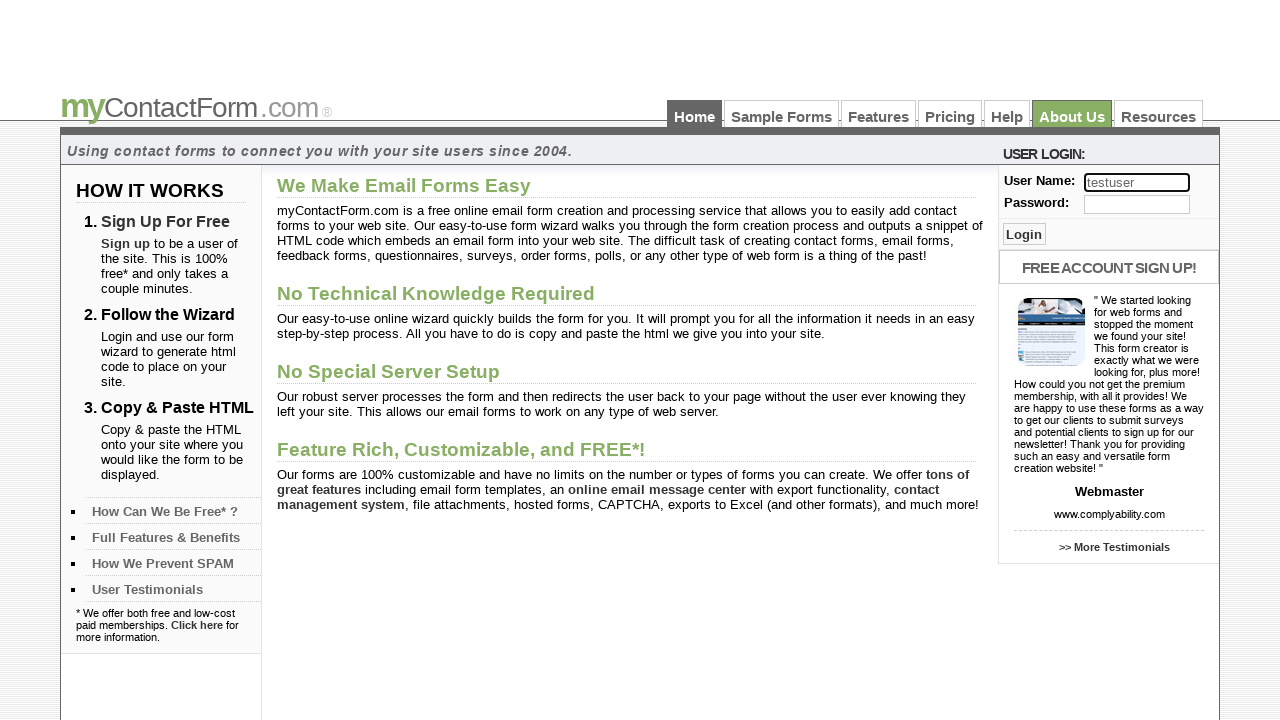